Tests hover functionality by moving the mouse over an avatar element and verifying that the caption/additional information becomes visible.

Starting URL: http://the-internet.herokuapp.com/hovers

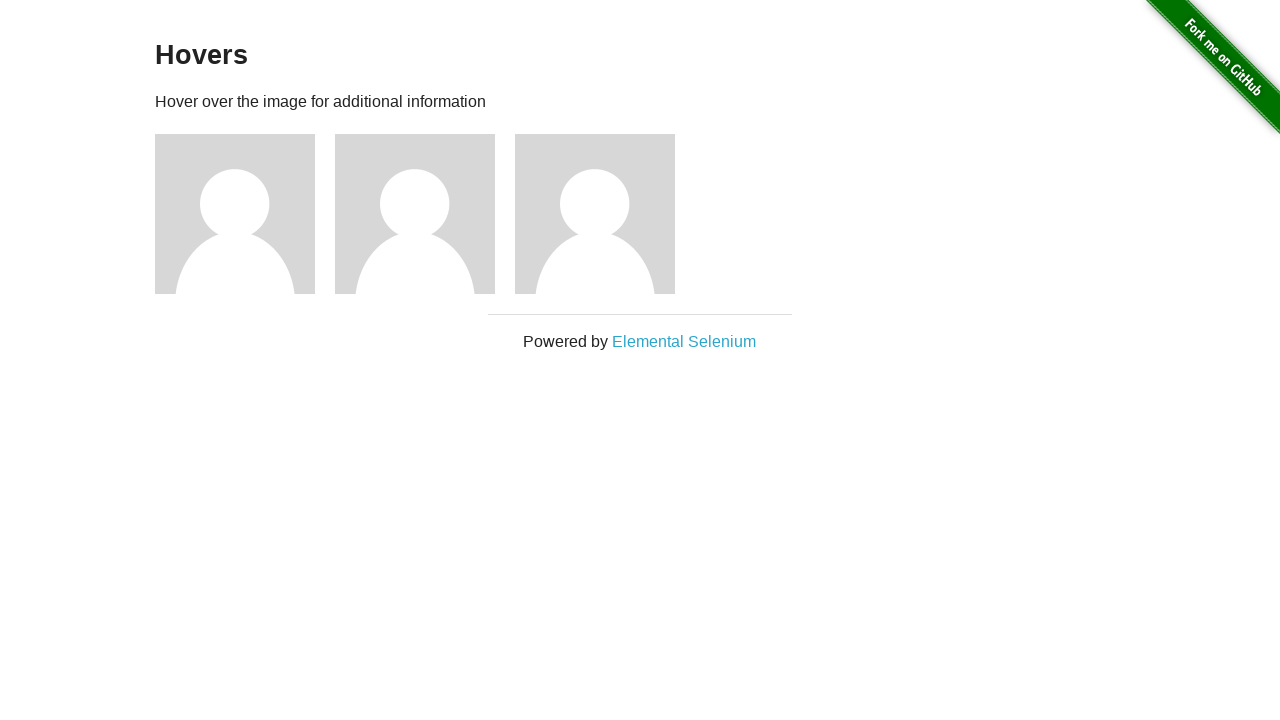

Hovered over the first avatar element at (245, 214) on .figure >> nth=0
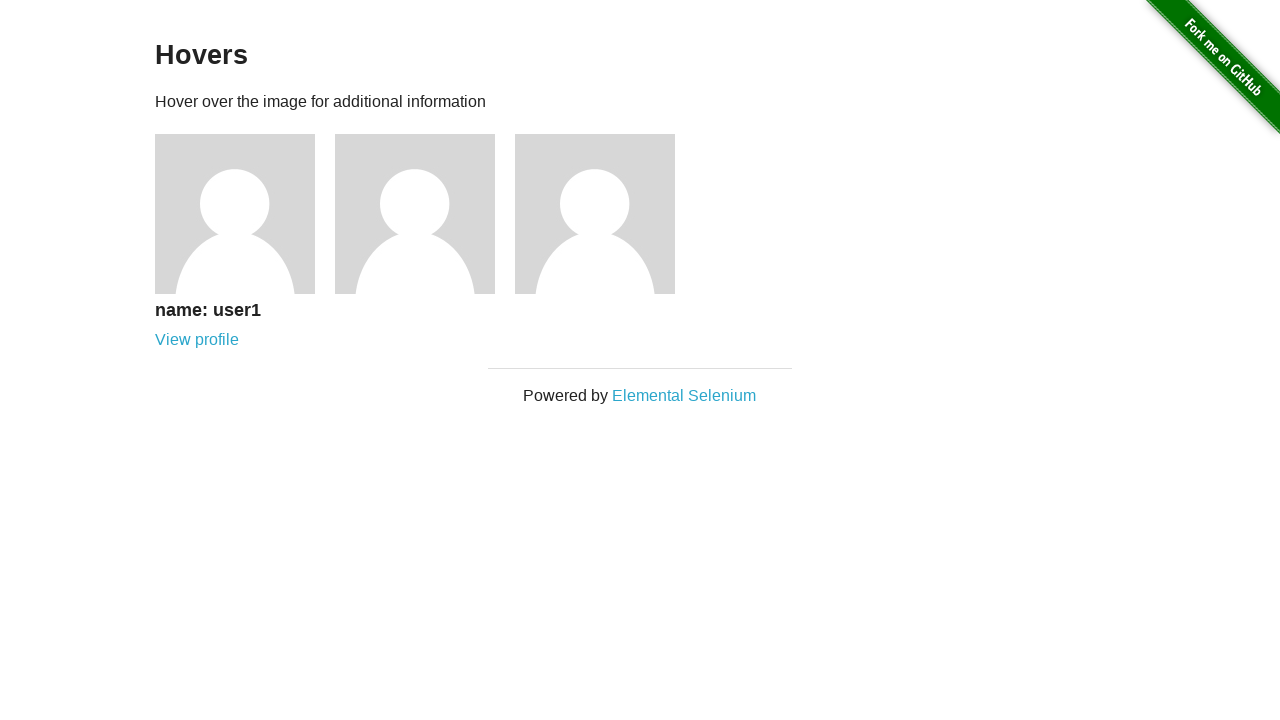

Verified that the avatar caption is now visible after hovering
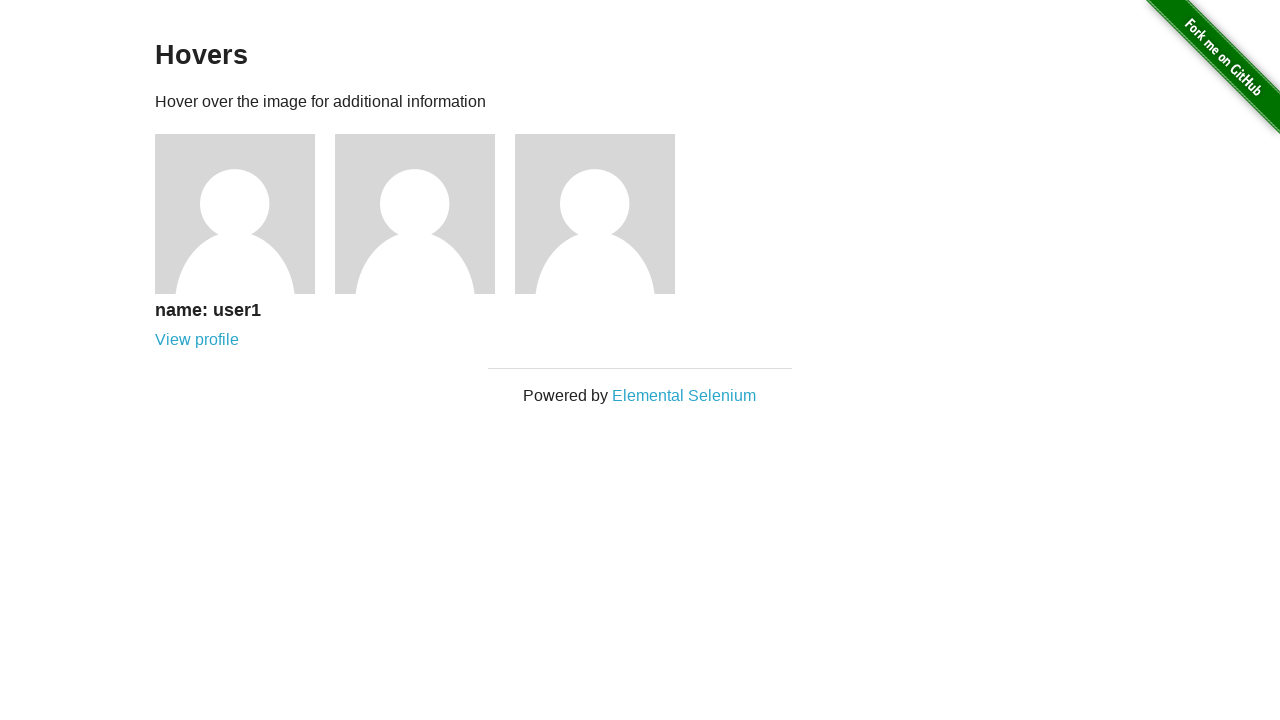

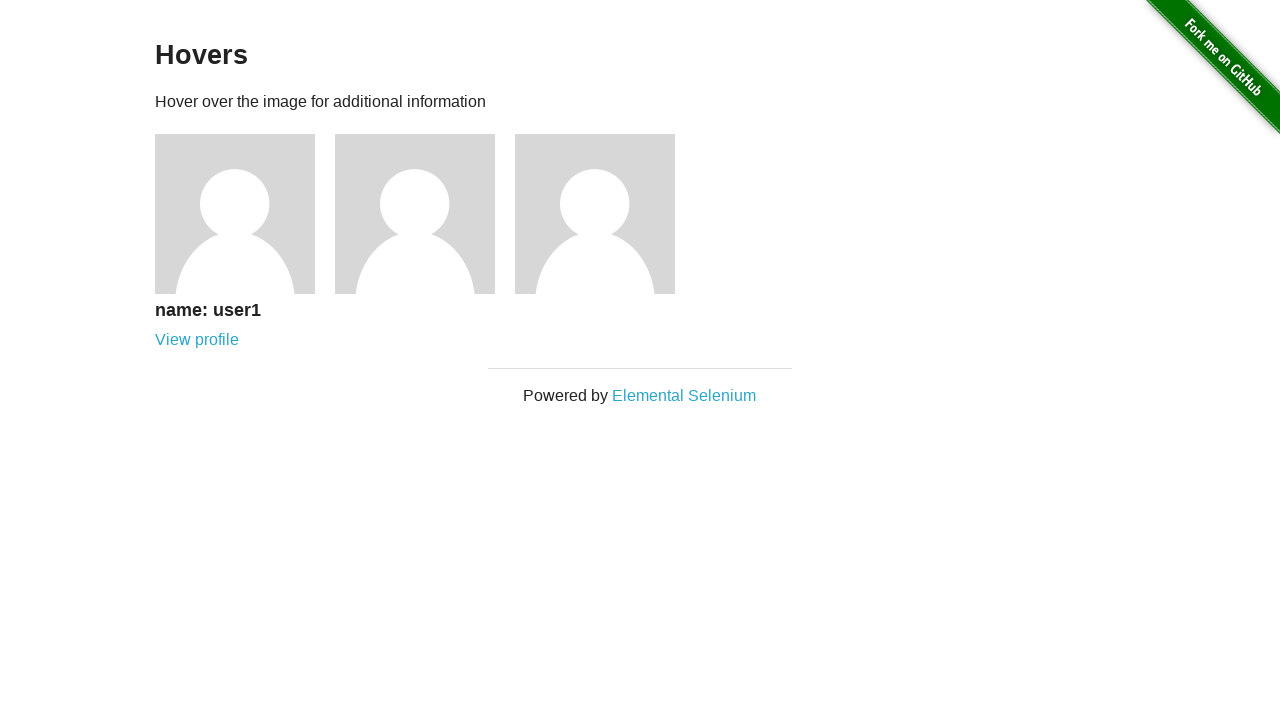